Tests progress bar functionality by starting the progress, waiting until it reaches approximately 75%, and then stopping it

Starting URL: http://www.uitestingplayground.com/progressbar

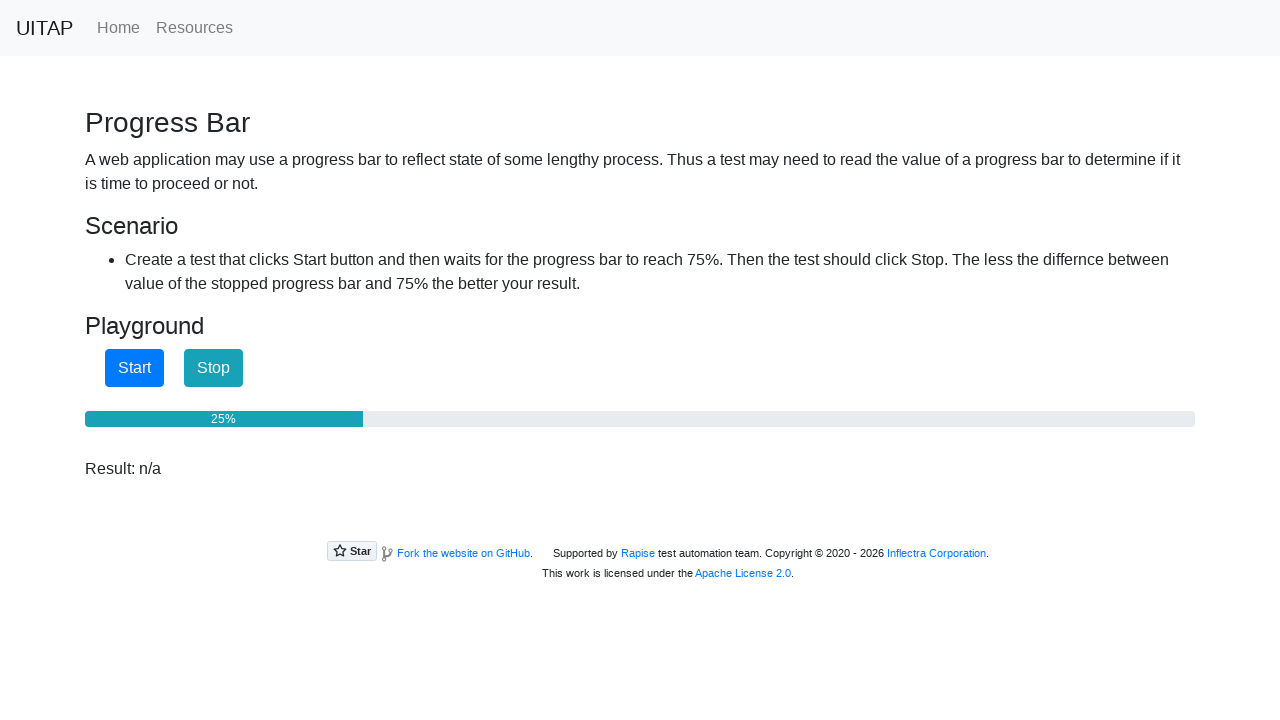

Clicked start button to begin progress bar at (134, 368) on #startButton
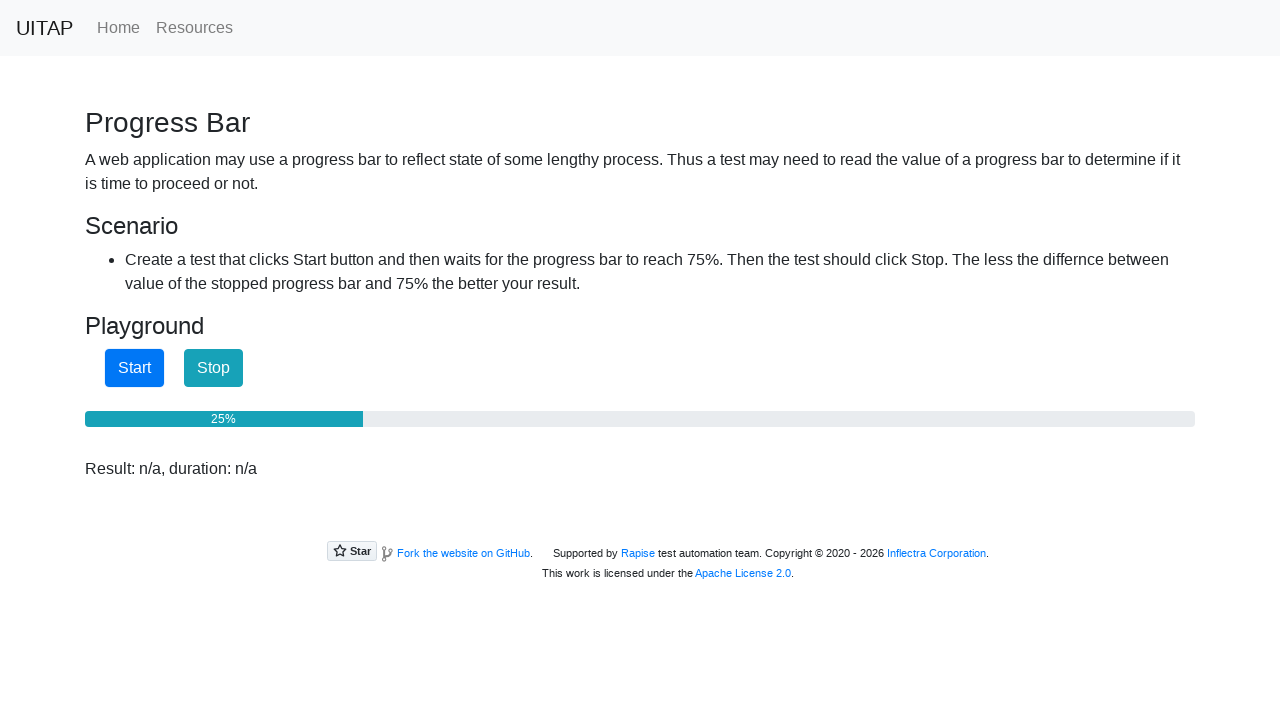

Progress bar reached approximately 75%
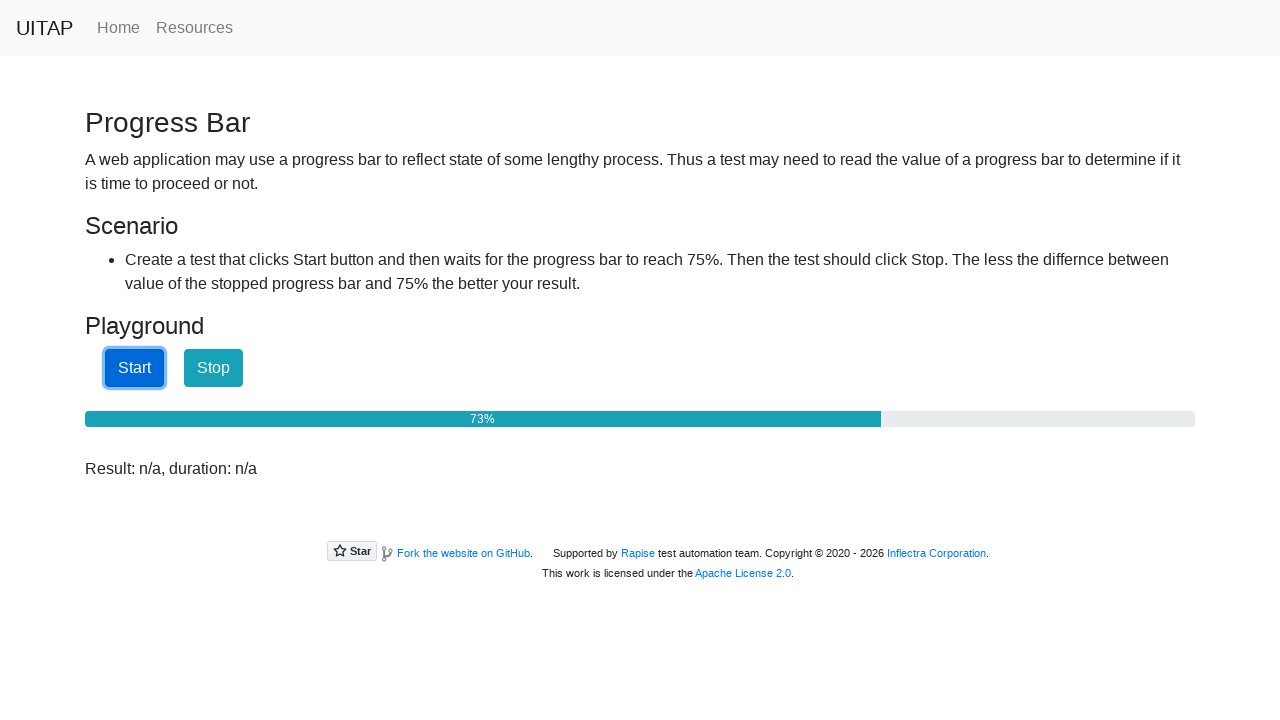

Clicked stop button to halt progress bar at (214, 368) on #stopButton
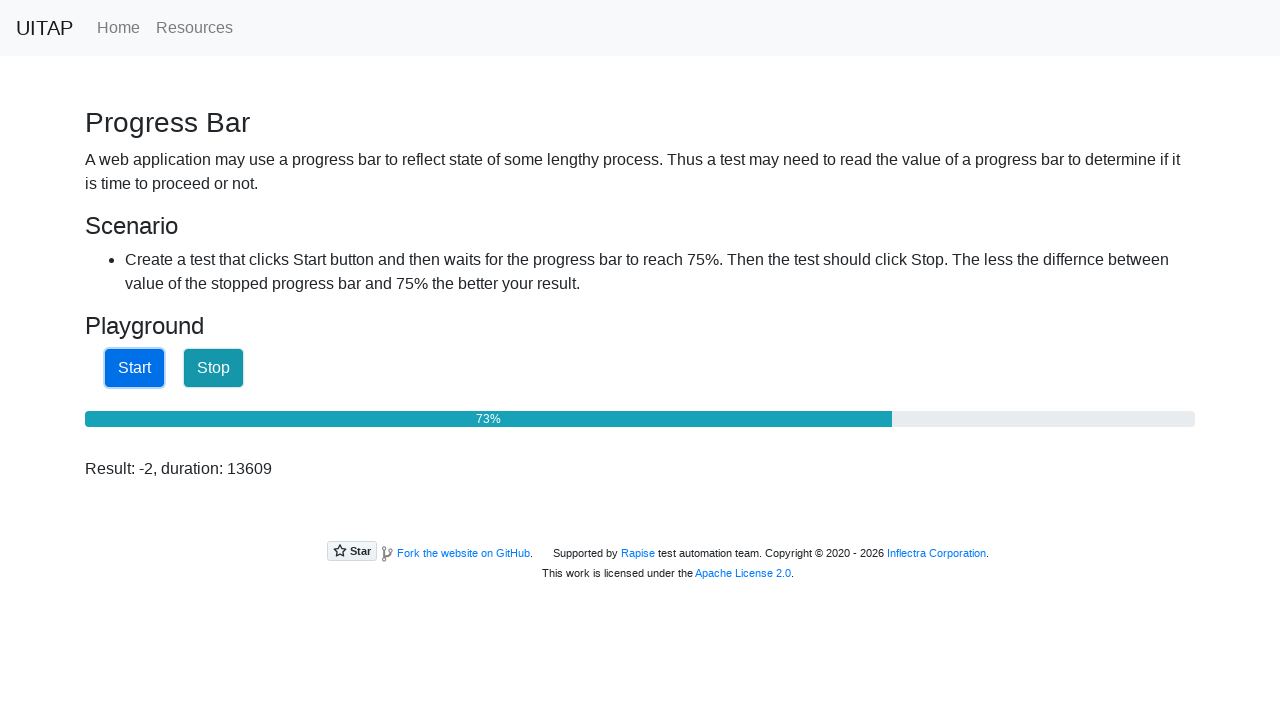

Verified progress bar element is visible
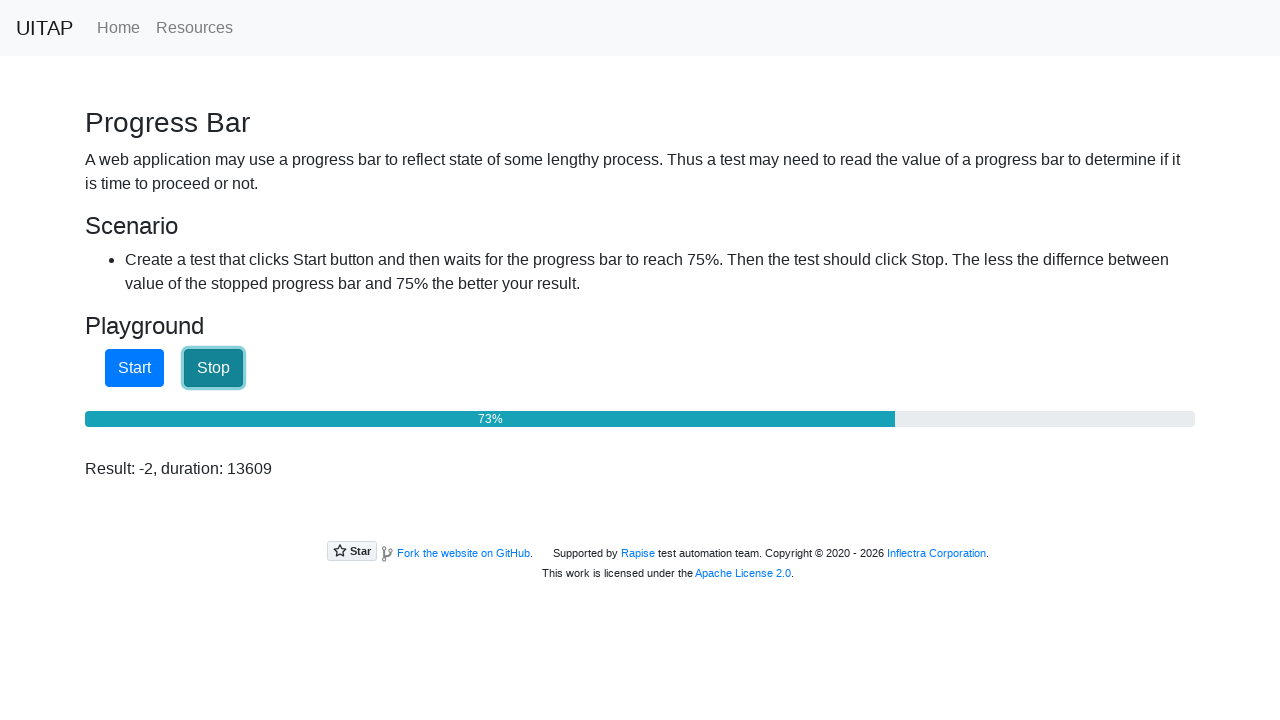

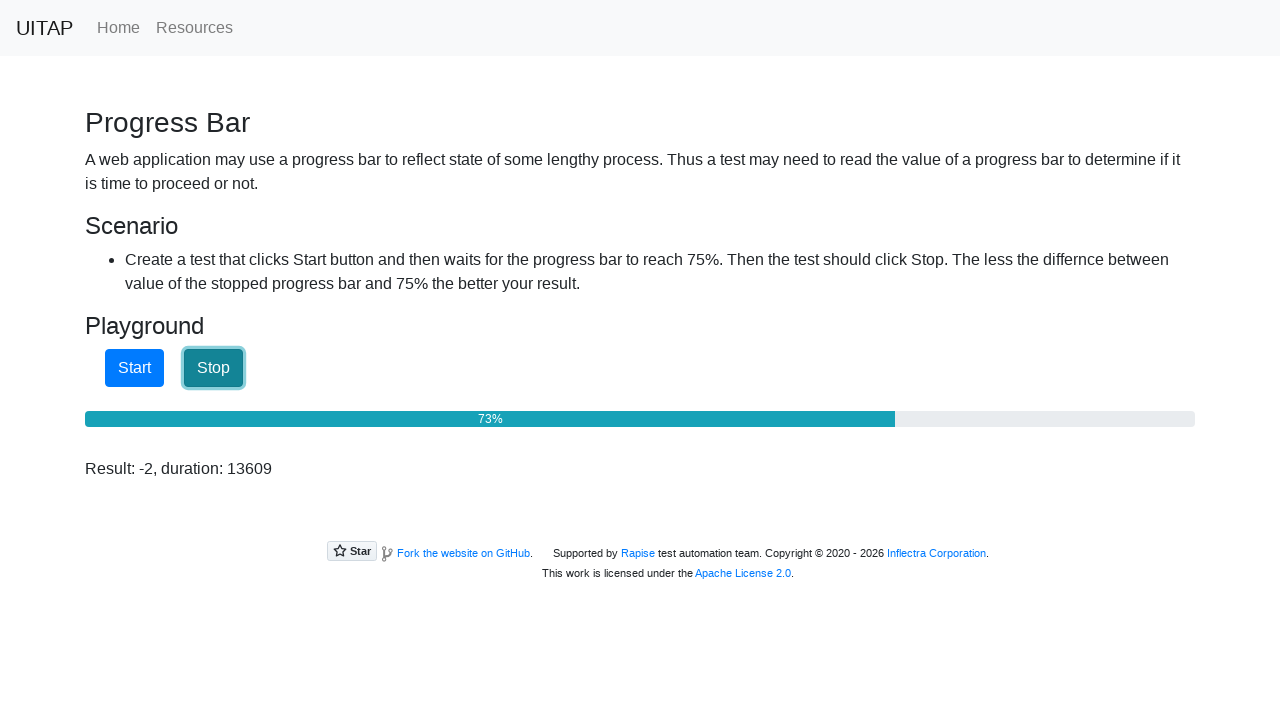